Tests clicking the Back button on the answers to question 2 to return to question 2

Starting URL: https://shemsvcollege.github.io/Trivia/

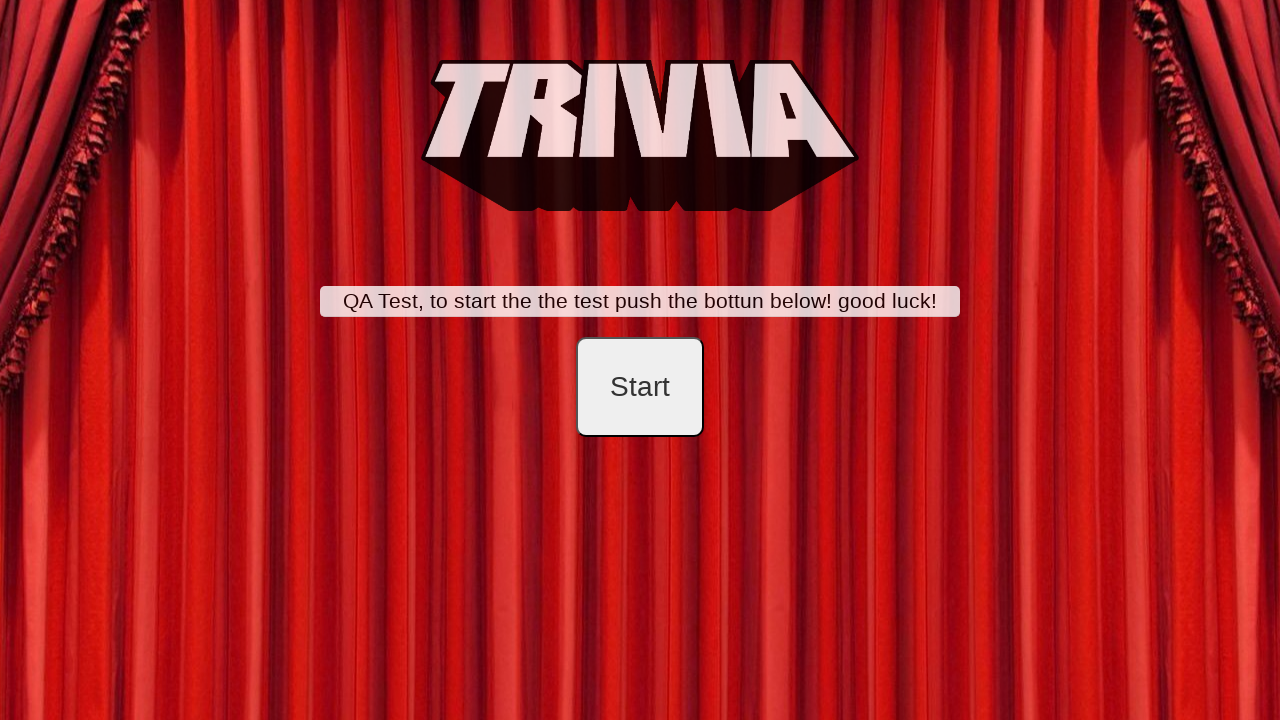

Clicked start button at (640, 387) on #startB
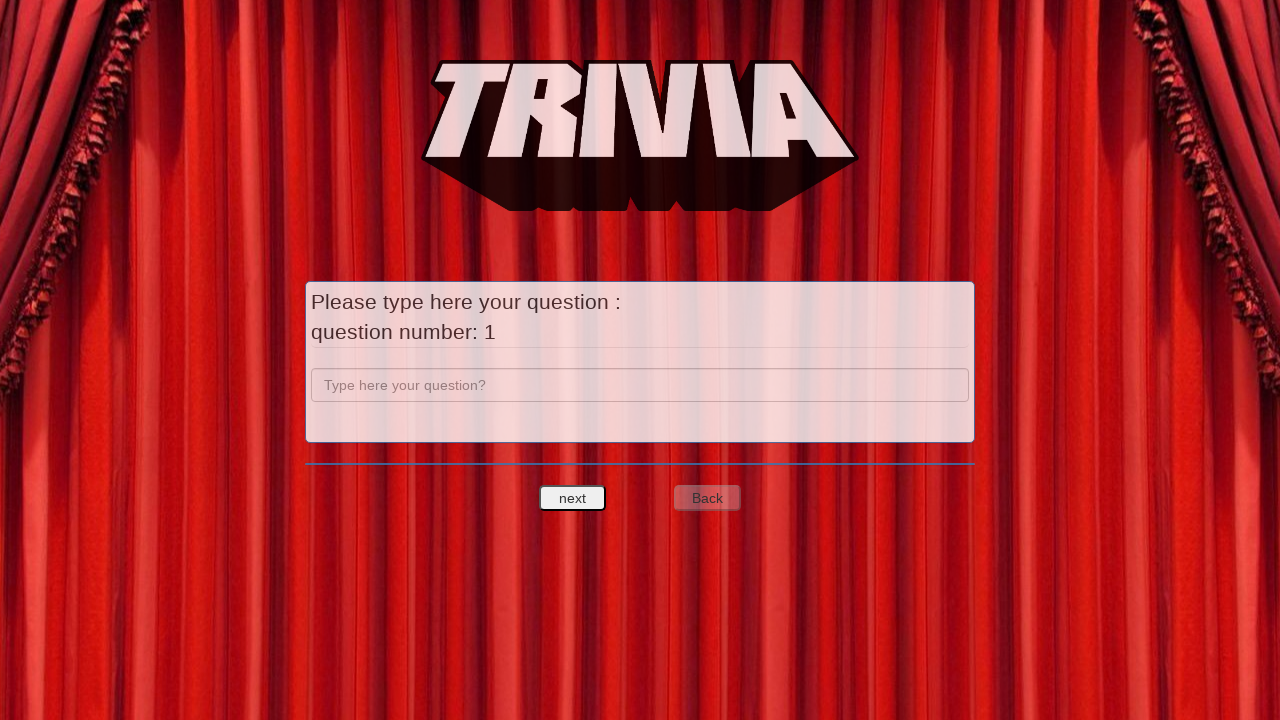

Filled question 1 text field with 'a' on input[name='question']
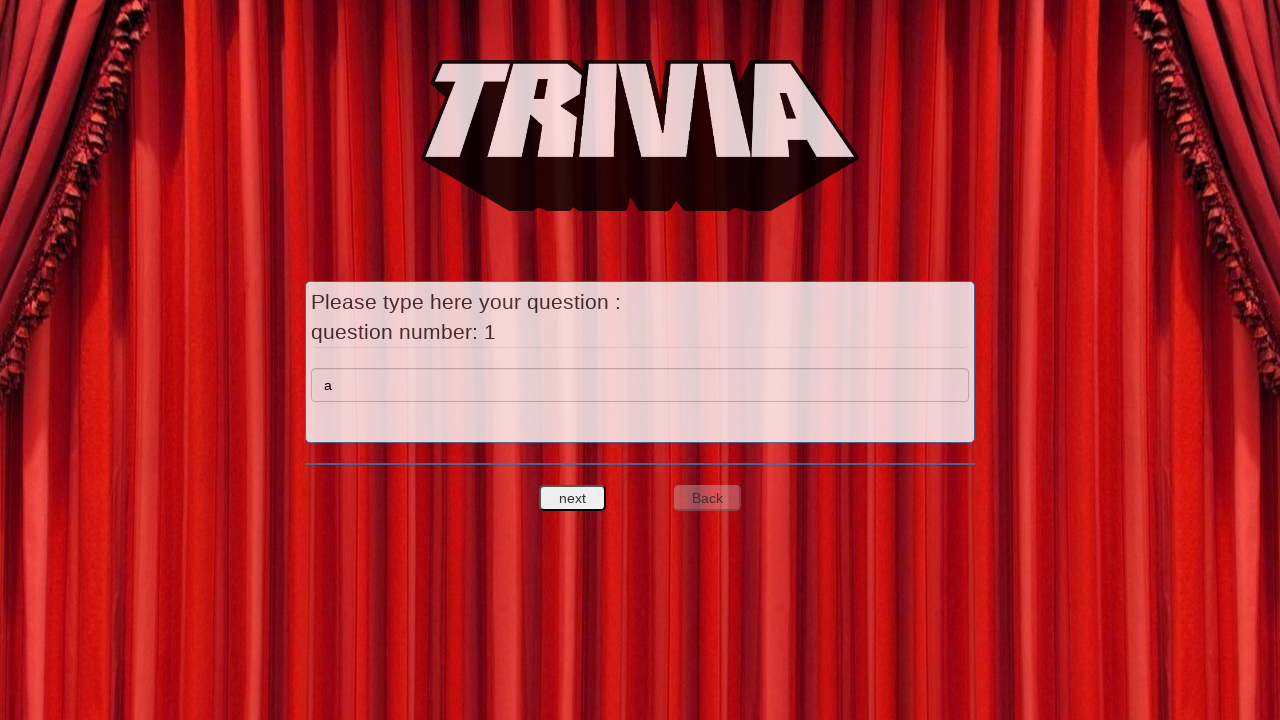

Clicked next question button to proceed from question 1 at (573, 498) on #nextquest
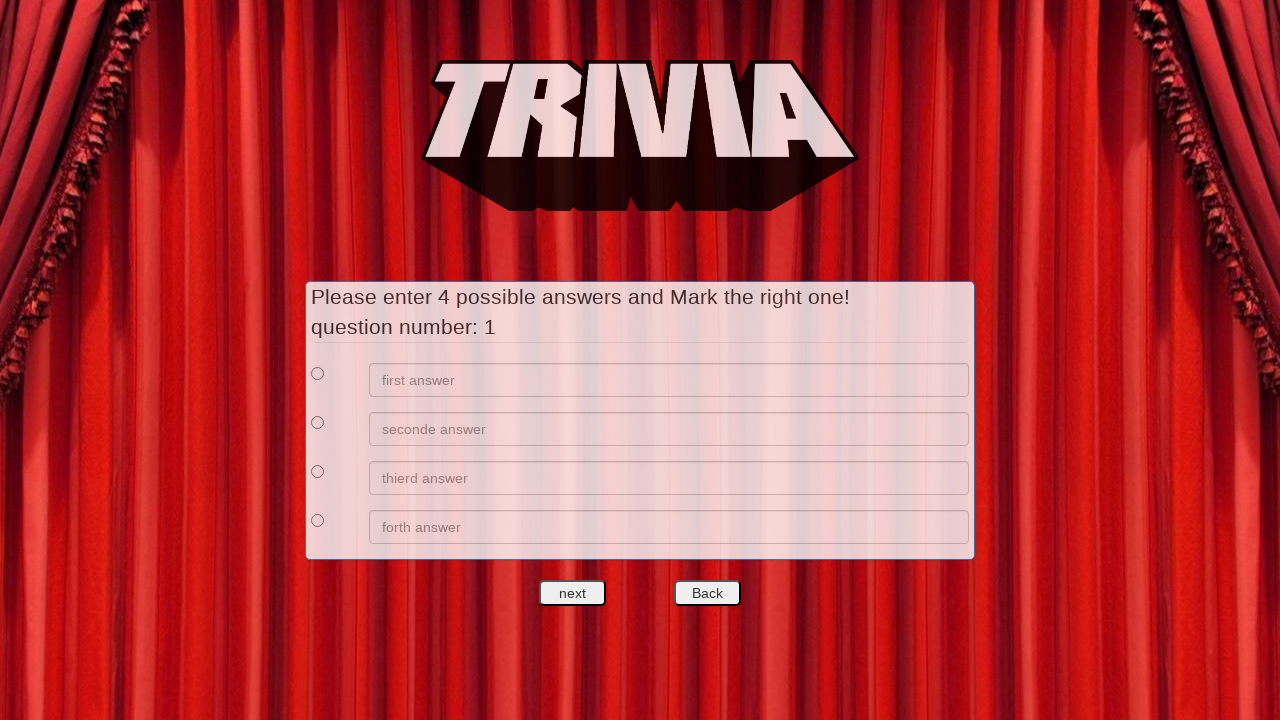

Filled answer 1 with 'a' on xpath=//*[@id='answers']/div[1]/div[2]/input
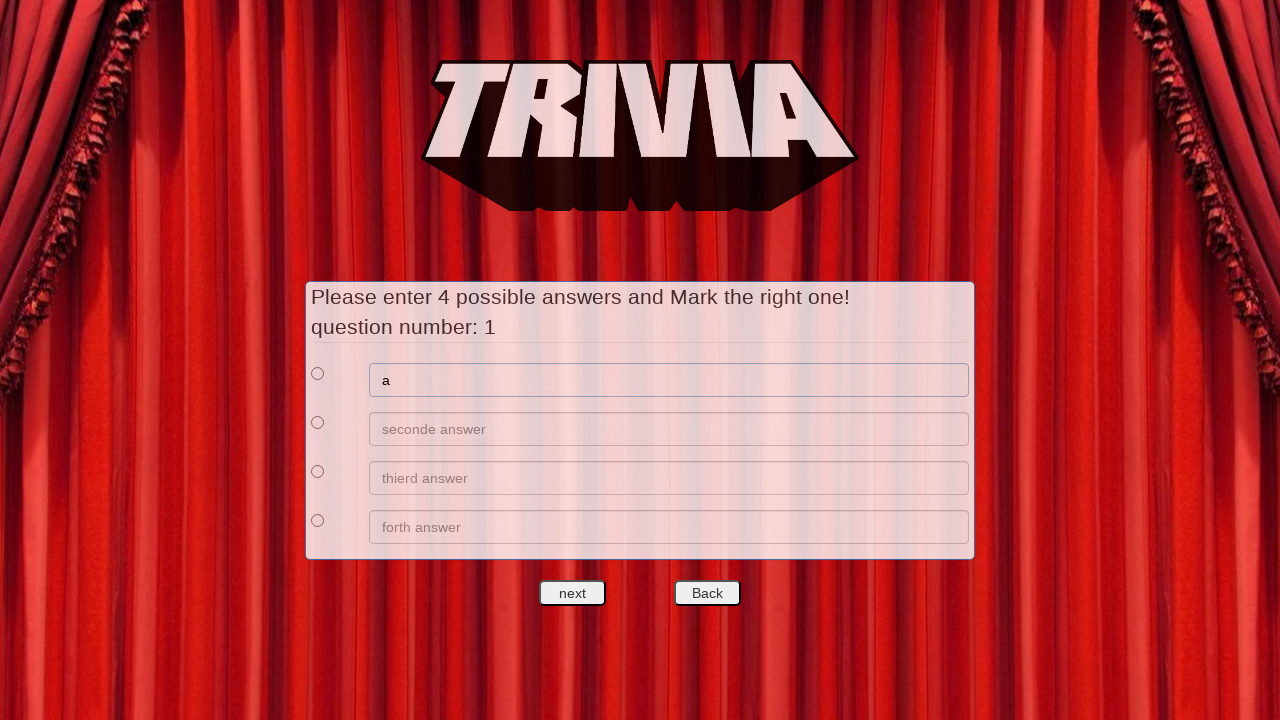

Filled answer 2 with 'b' on xpath=//*[@id='answers']/div[2]/div[2]/input
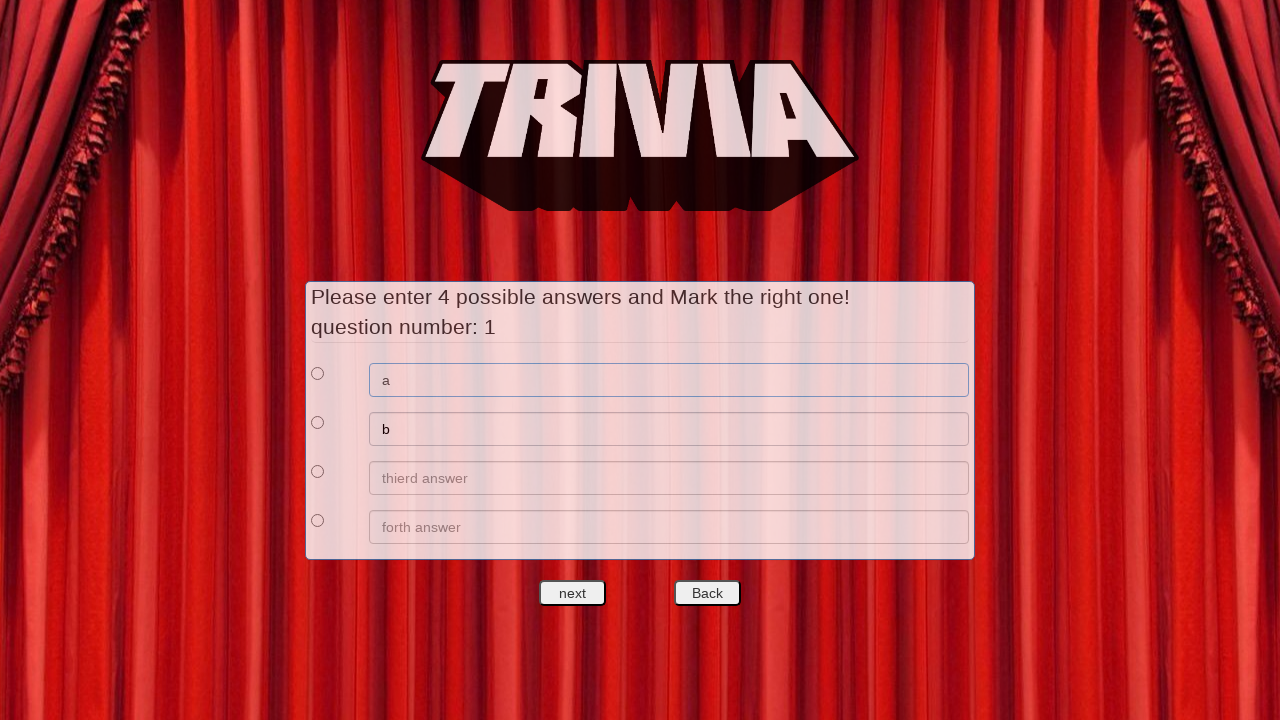

Filled answer 3 with 'c' on xpath=//*[@id='answers']/div[3]/div[2]/input
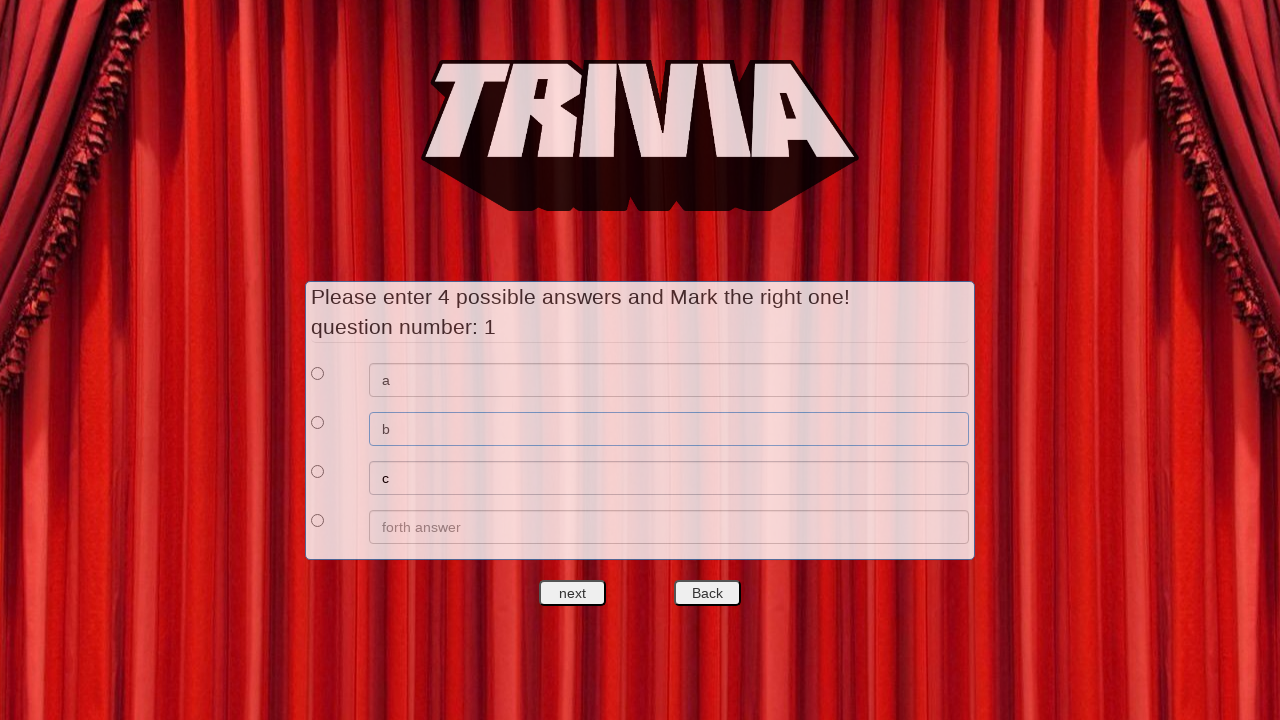

Filled answer 4 with 'd' on xpath=//*[@id='answers']/div[4]/div[2]/input
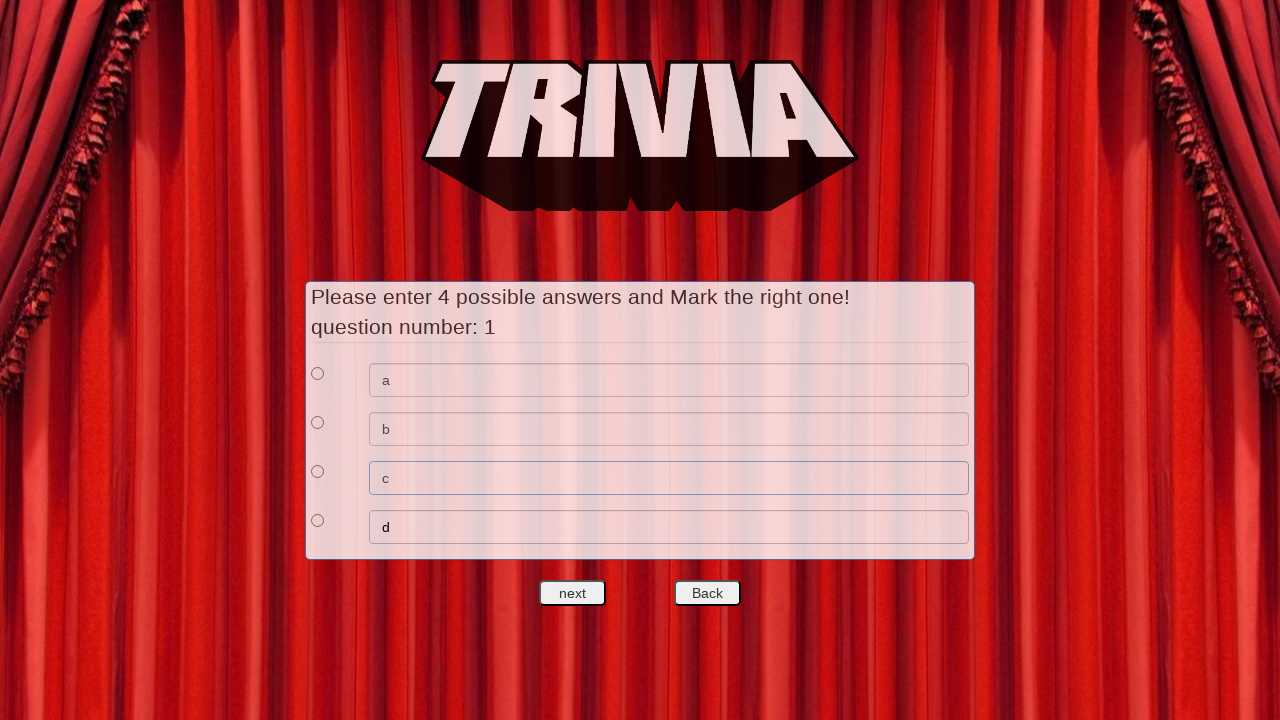

Selected answer 1 as the correct answer at (318, 373) on xpath=//*[@id='answers']/div[1]/div[1]/input
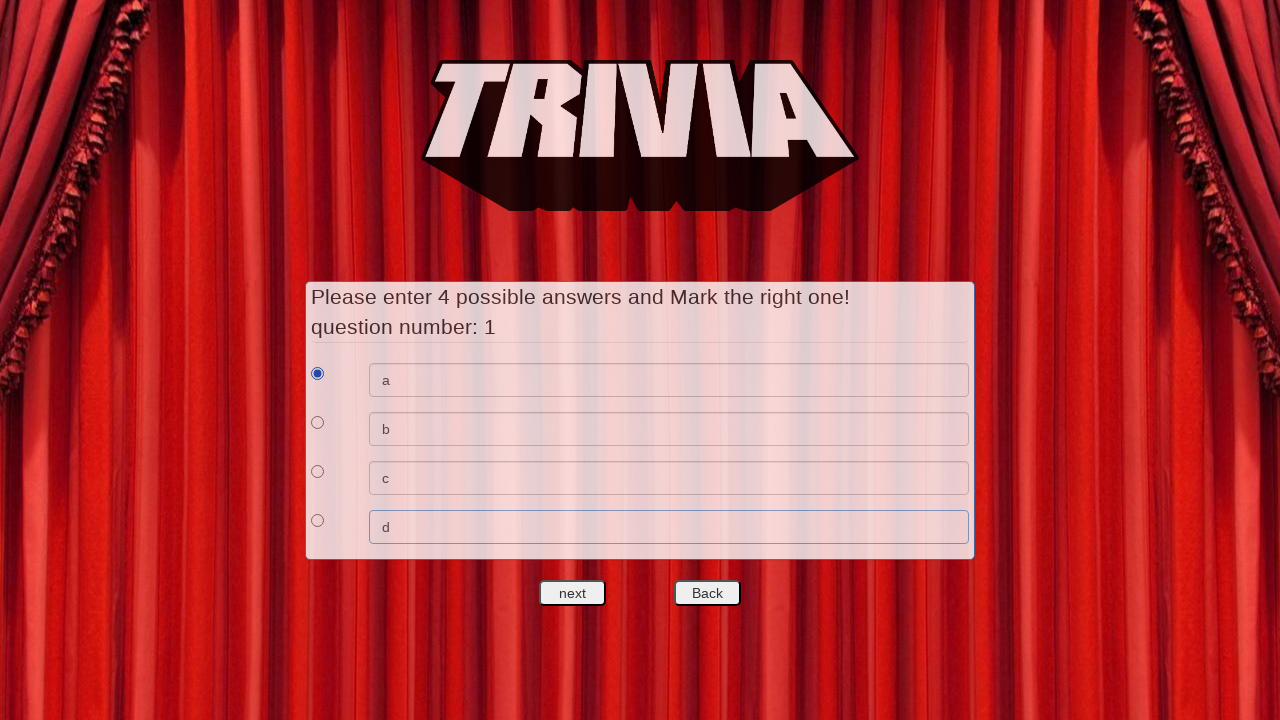

Clicked next question button to proceed to question 2 at (573, 593) on #nextquest
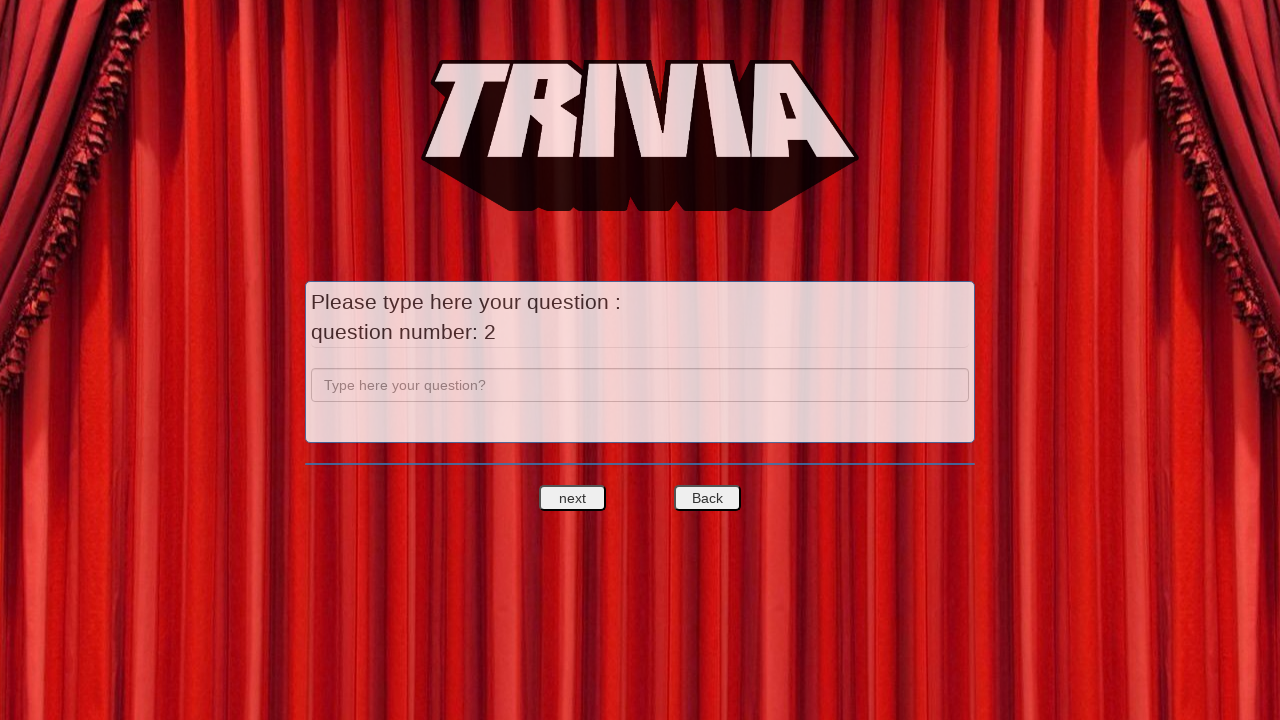

Filled question 2 text field with 'b' on input[name='question']
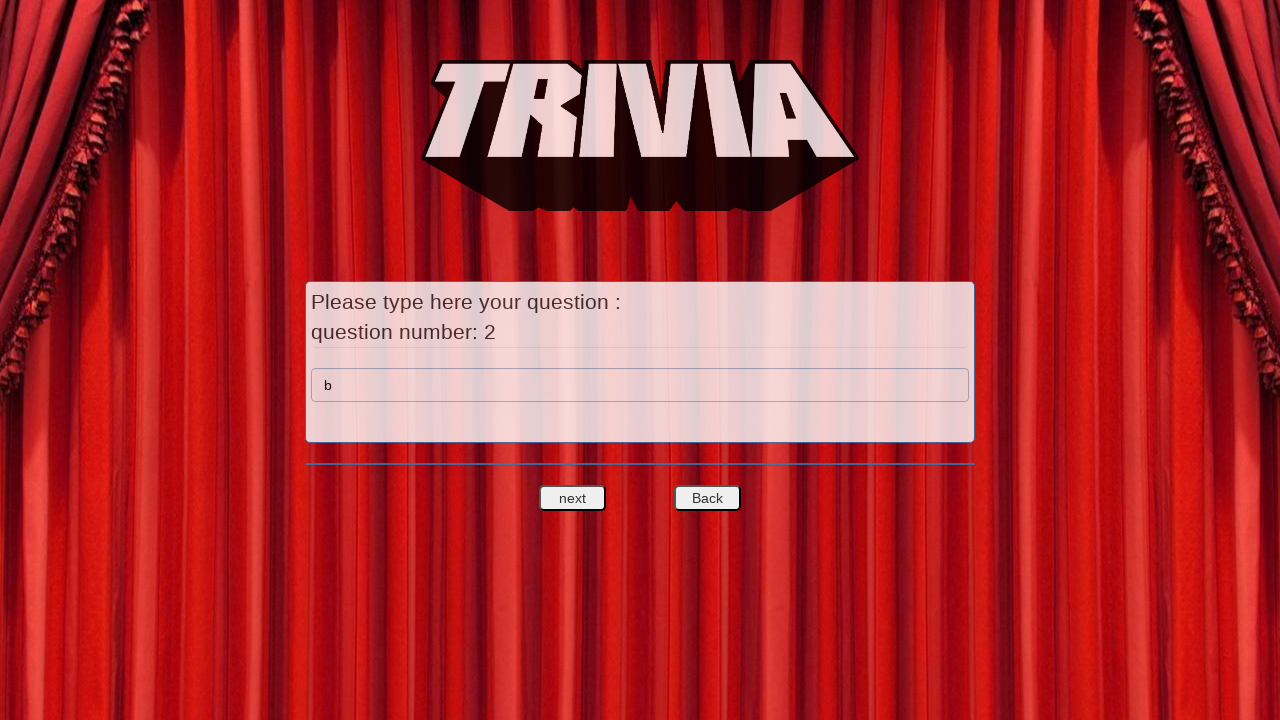

Clicked next question button to proceed to answers for question 2 at (573, 498) on #nextquest
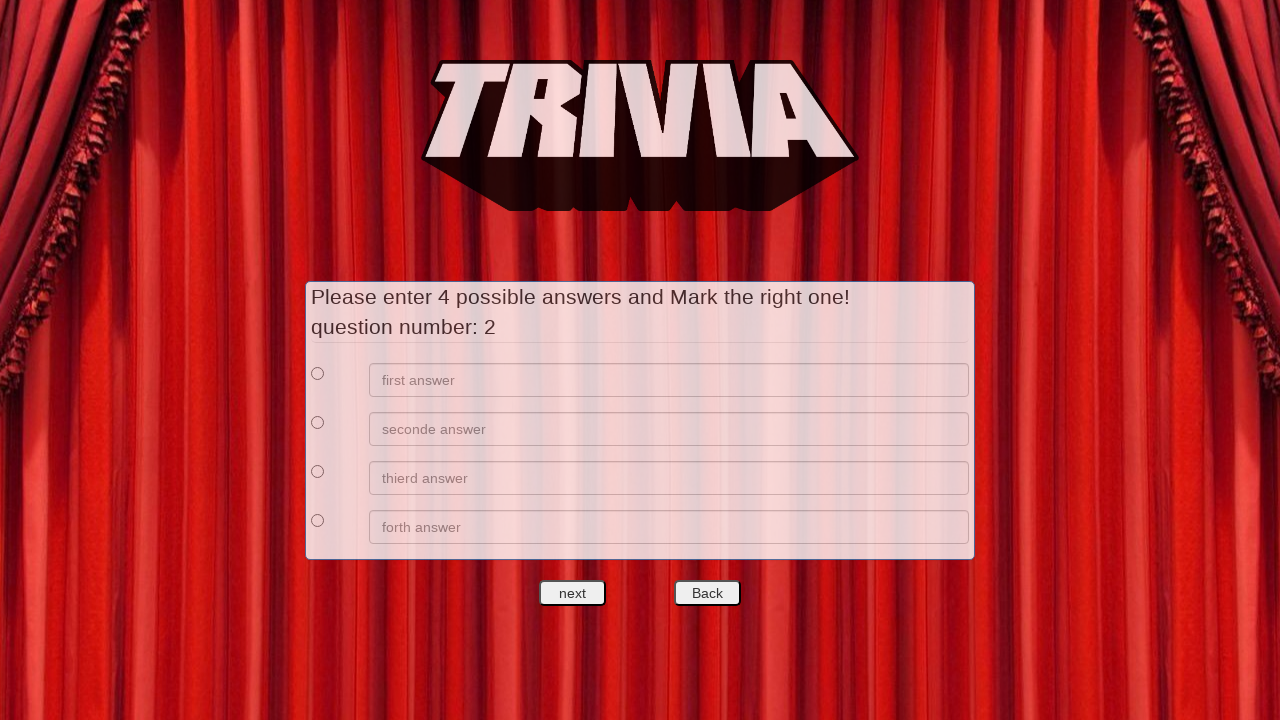

Clicked back button from question 2 answers at (707, 593) on #backquest
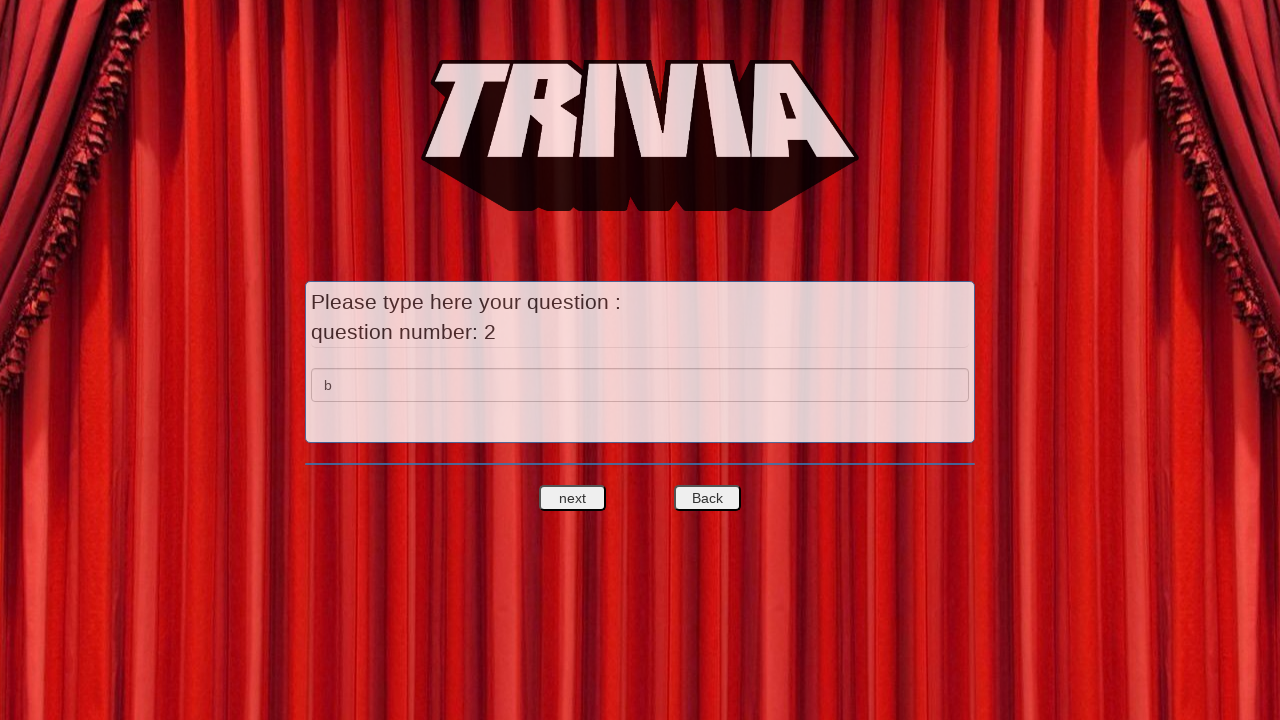

Verified we're back on question 2 by confirming 'question number: 2' text is visible
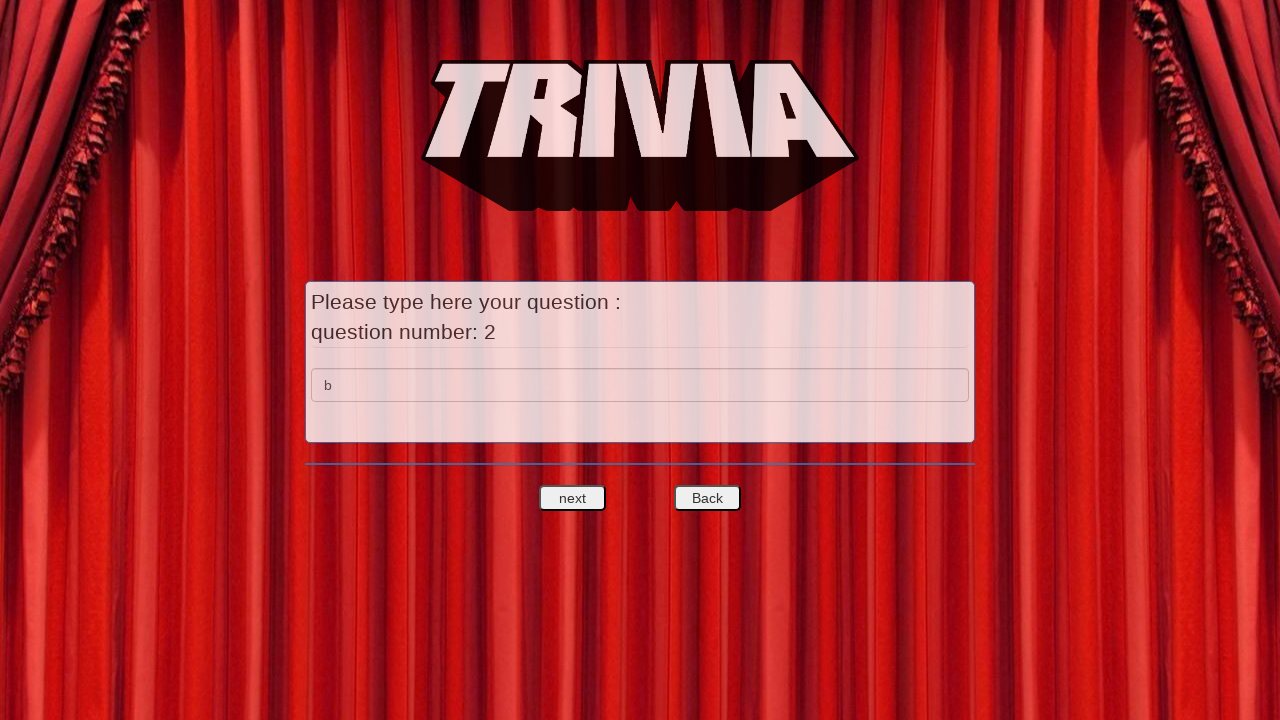

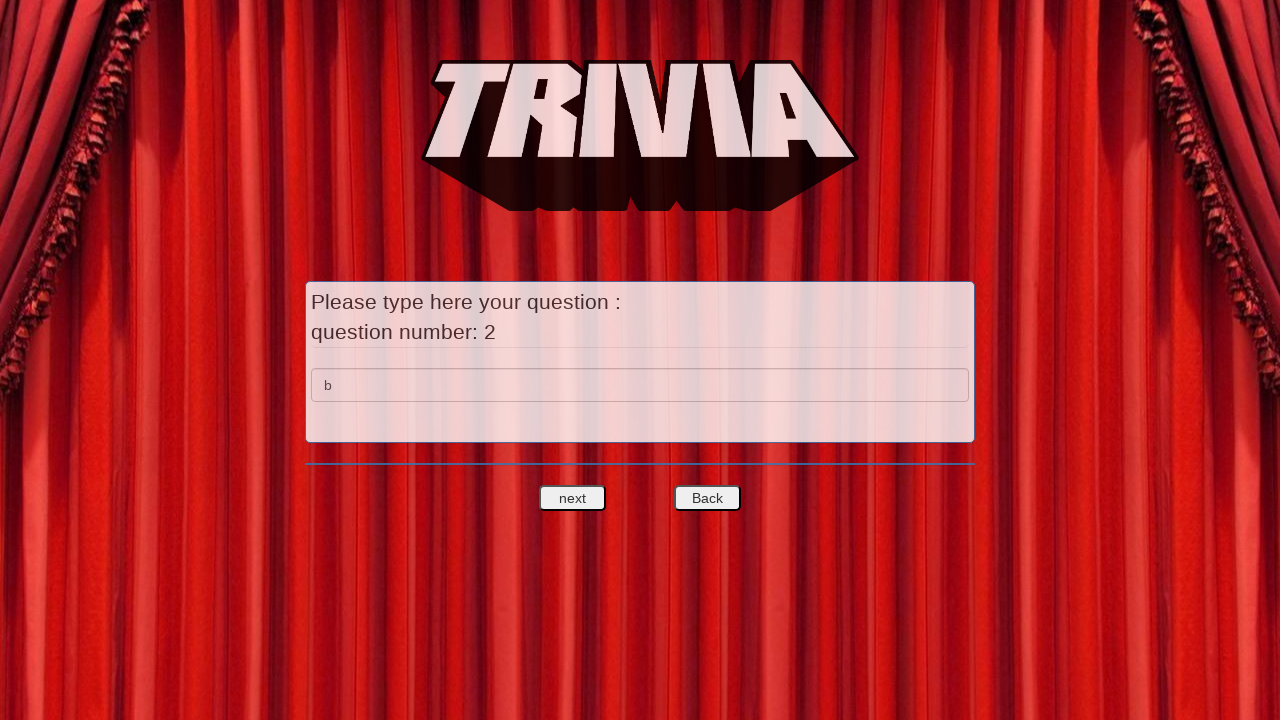